Tests BigBasket search functionality by entering a search query for "grapes" and submitting the search form

Starting URL: https://www.bigbasket.com/store/

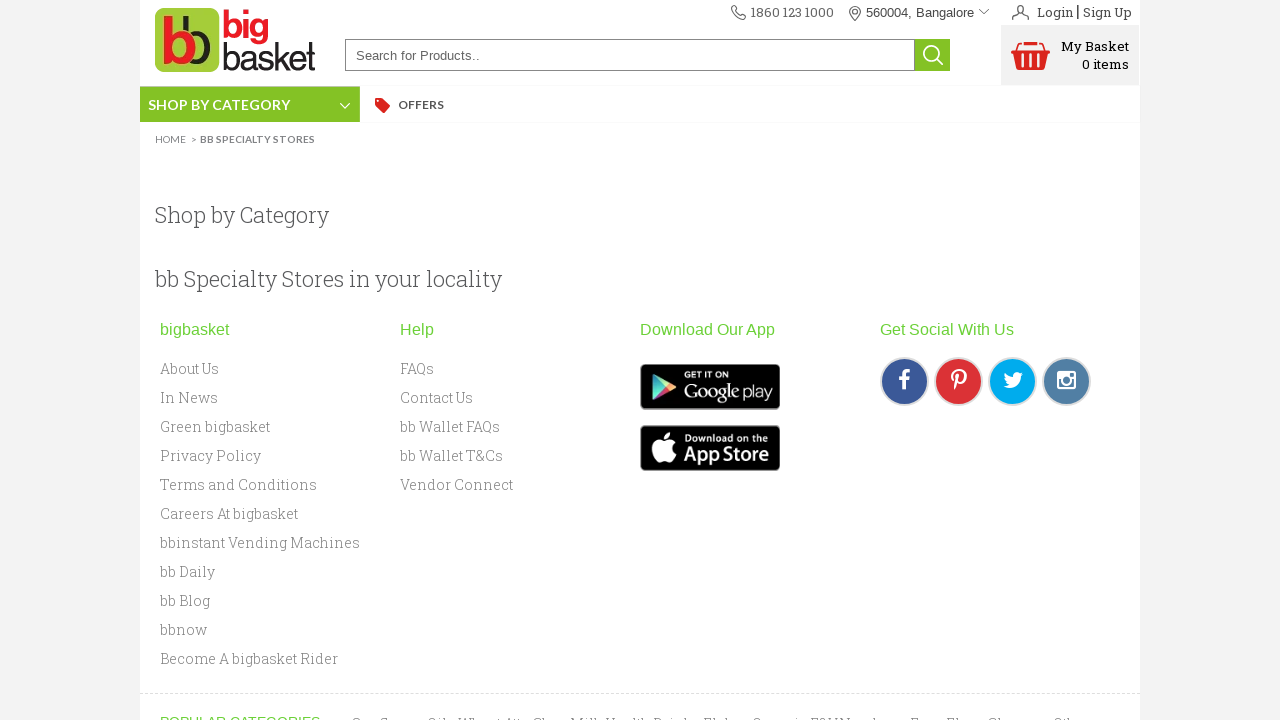

Filled search input with 'grapes' on //input[contains(@placeholder,'Search')]
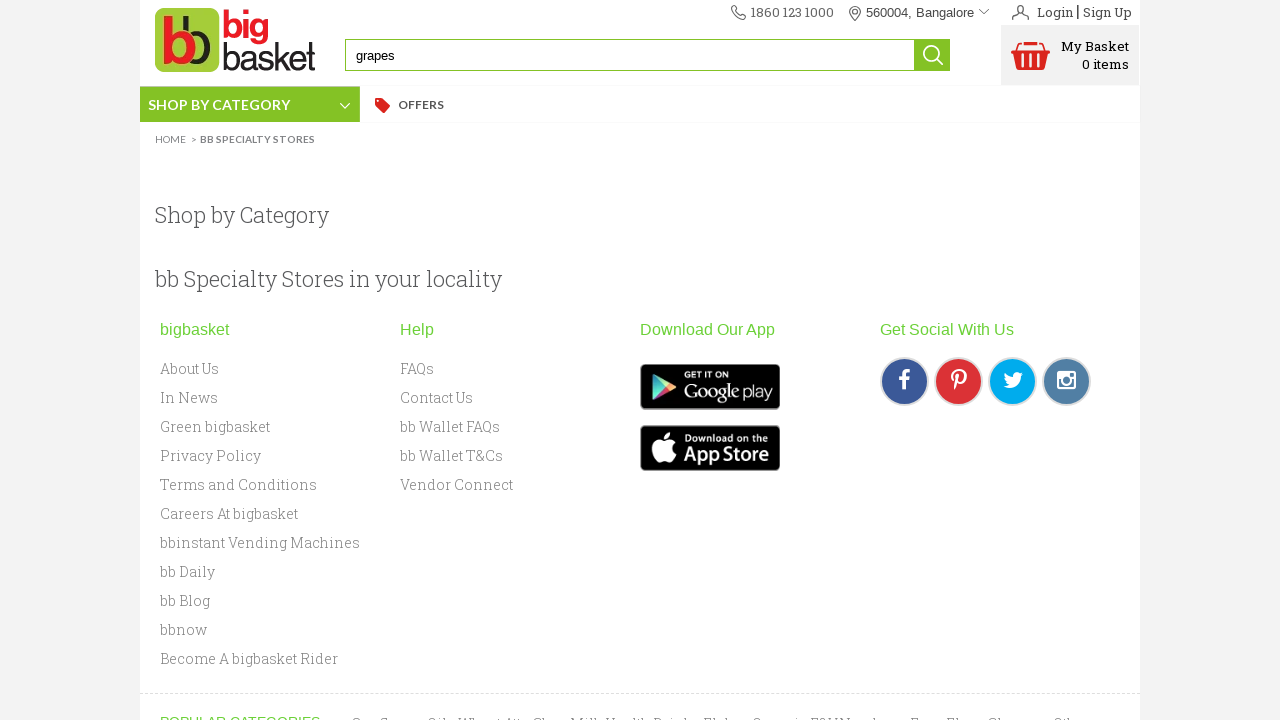

Clicked submit button to search for grapes at (933, 55) on xpath=//button[@type='submit']
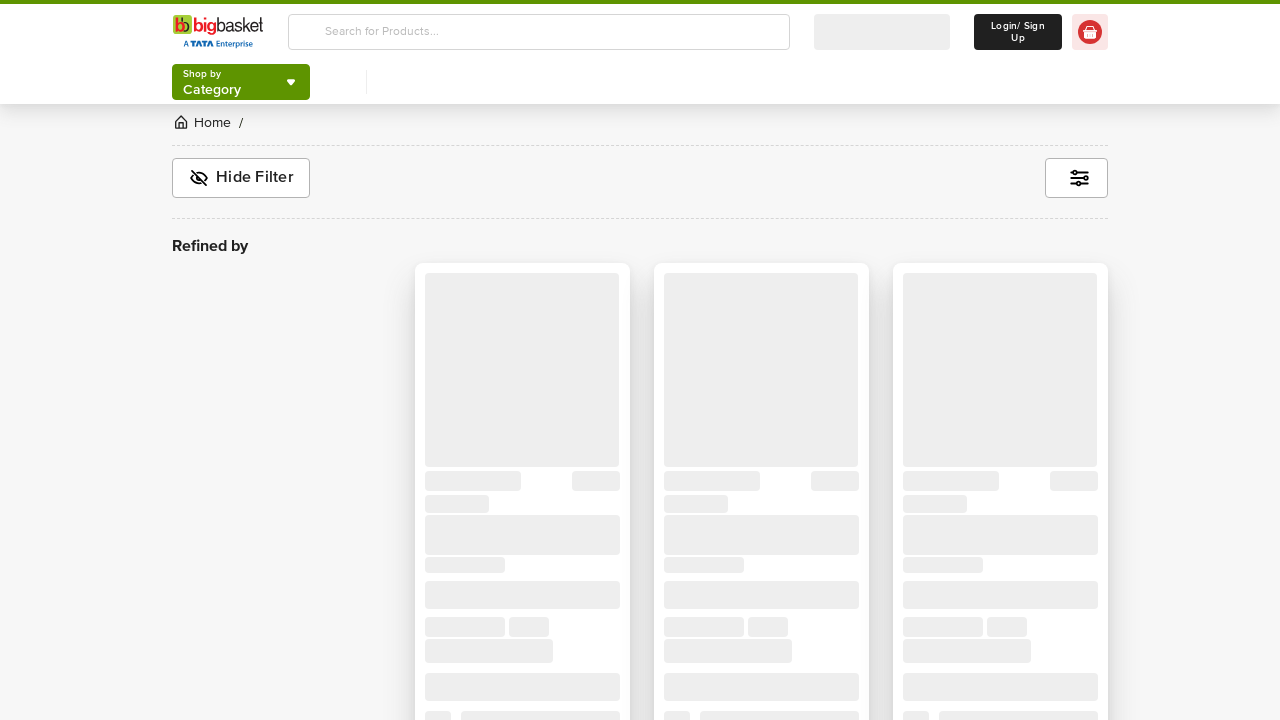

Waited for search results to load (networkidle)
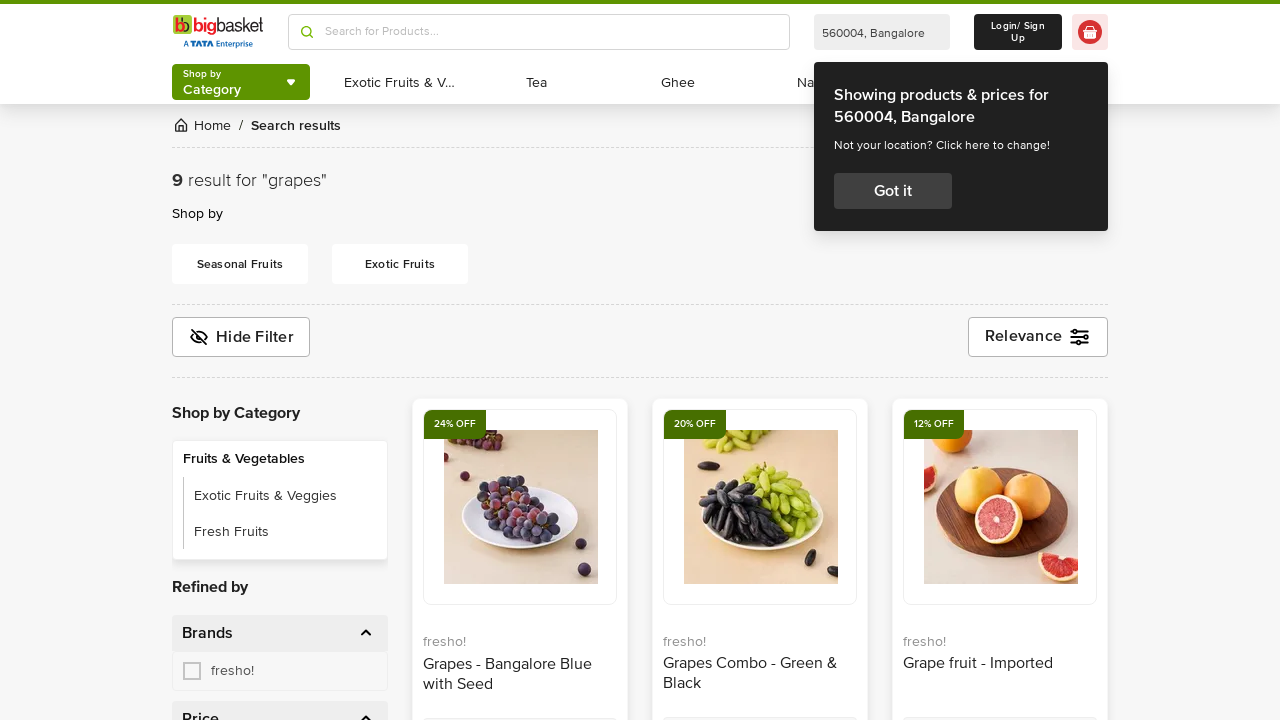

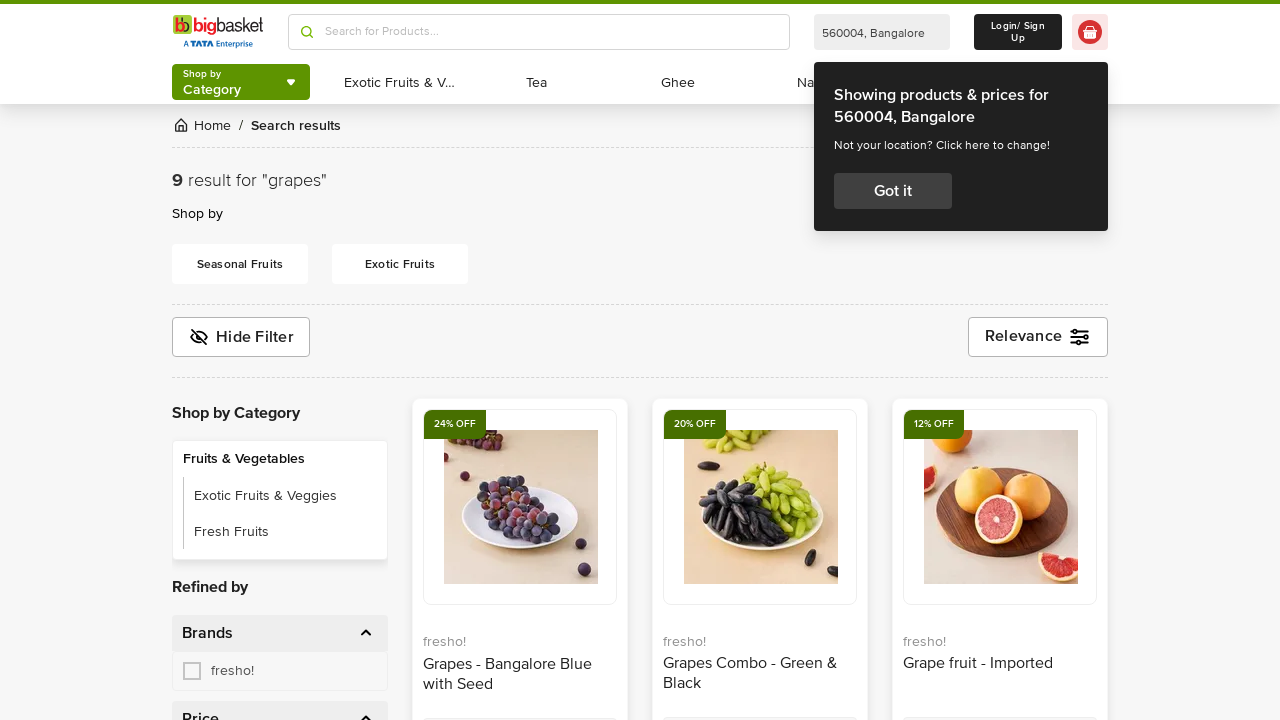